Tests right-click (context menu) functionality on a button element using the jQuery contextMenu demo page

Starting URL: http://swisnl.github.io/jQuery-contextMenu/demo.html

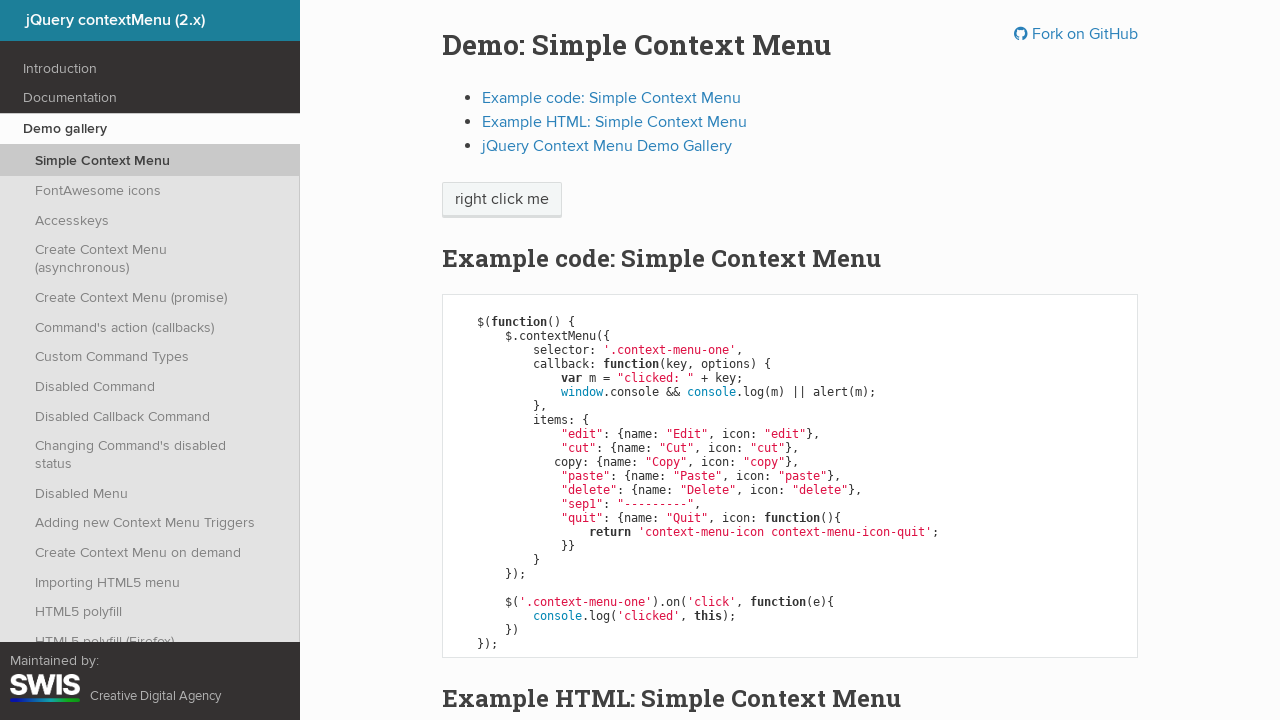

Context menu button became visible
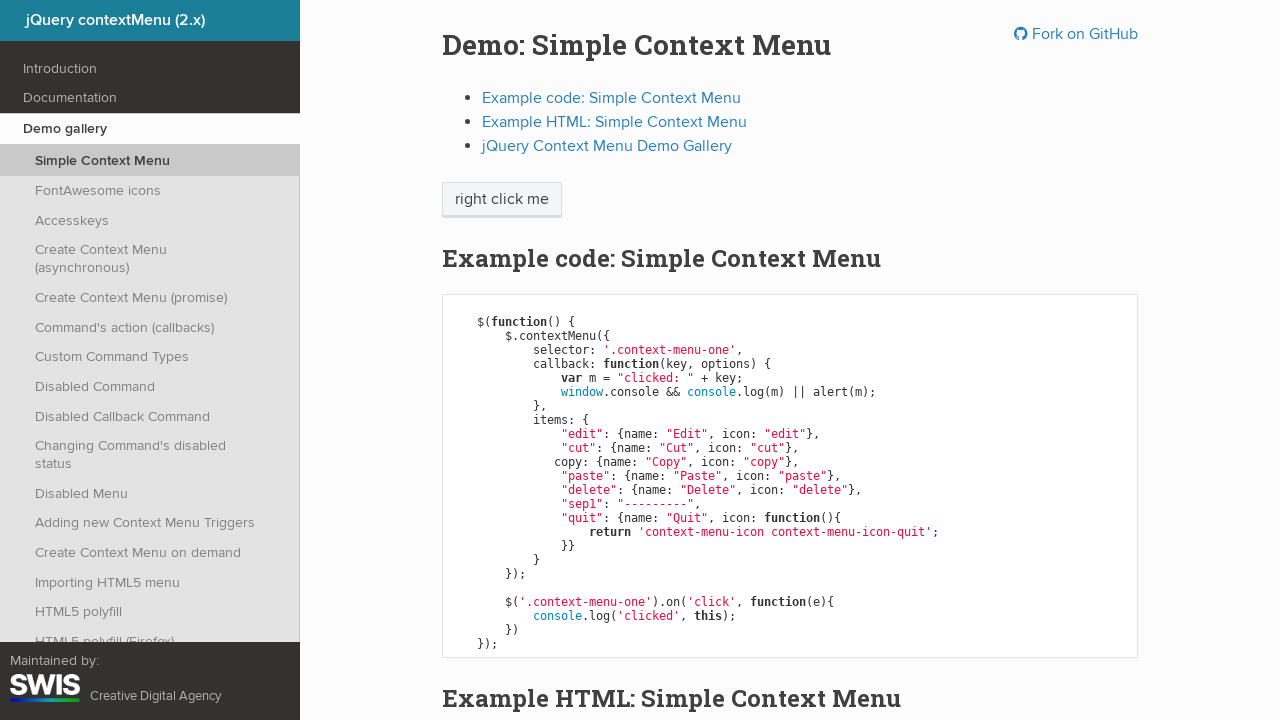

Right-clicked on the context menu button to open context menu at (502, 200) on xpath=//span[@class='context-menu-one btn btn-neutral']
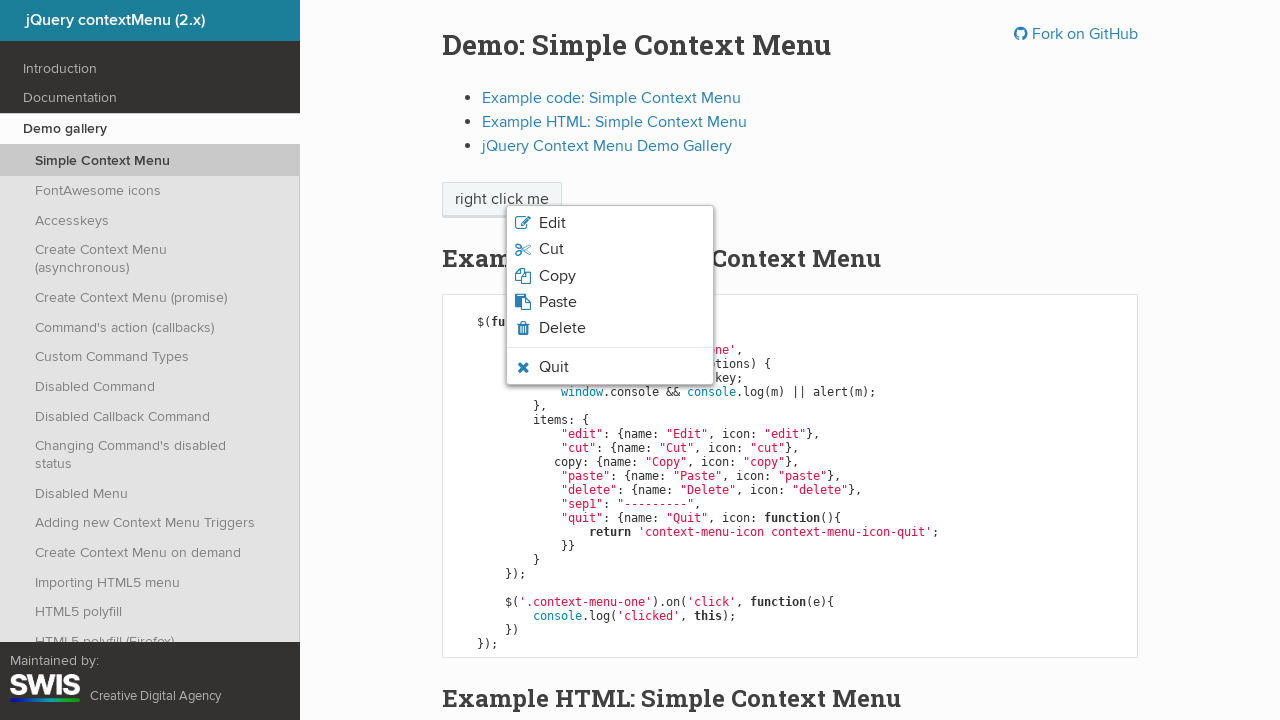

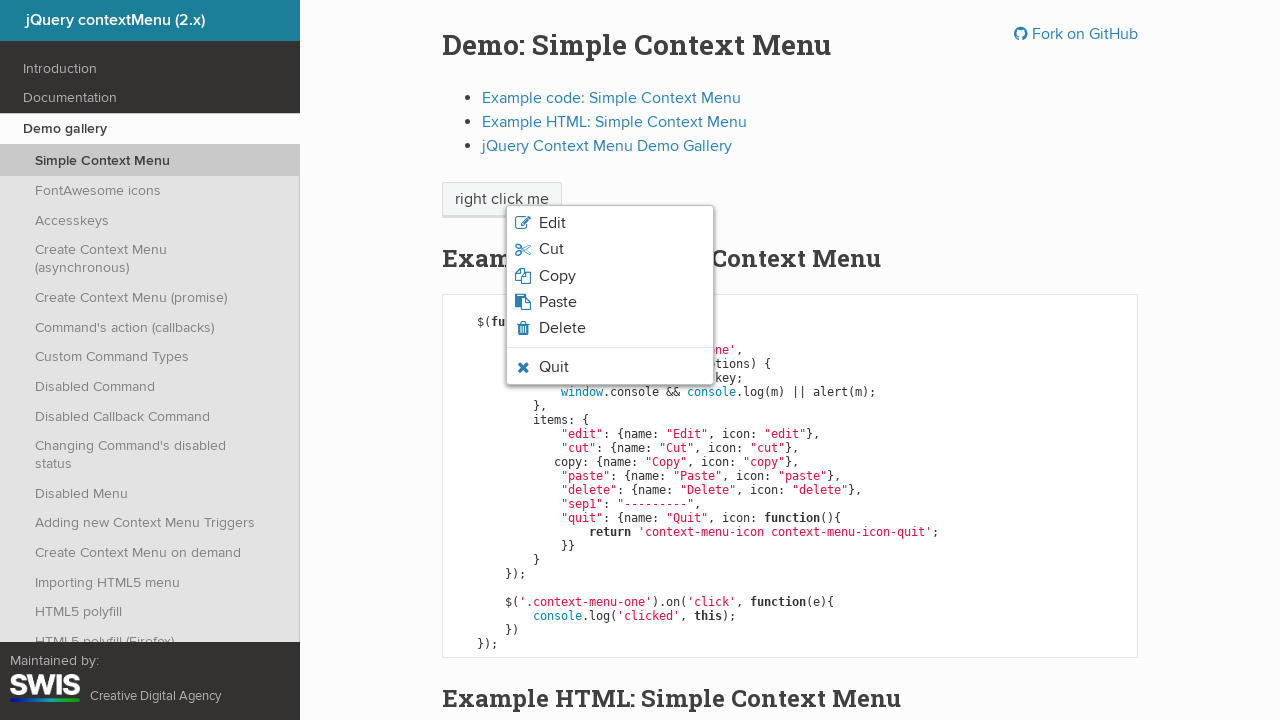